Tests calculator division by zero by entering 5 and 0, selecting divide operation, and verifying the result shows Infinity

Starting URL: https://calculatorhtml.onrender.com

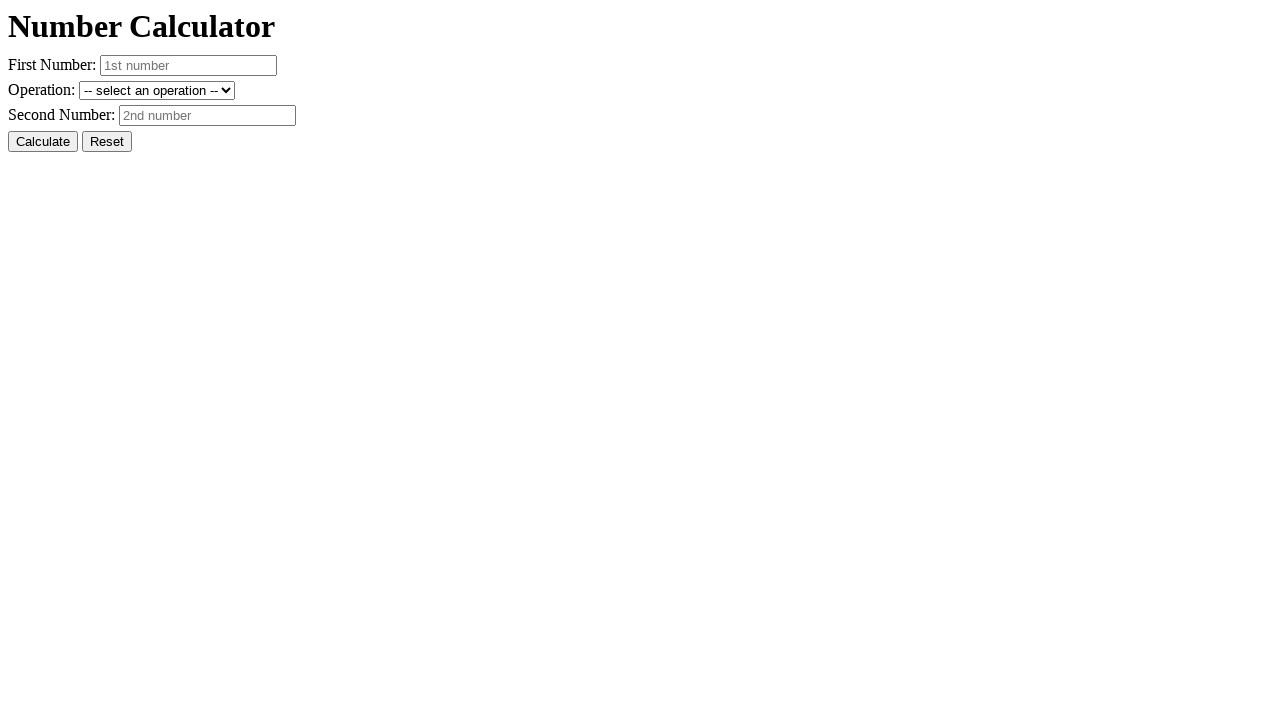

Clicked reset button to clear previous values at (107, 142) on #resetButton
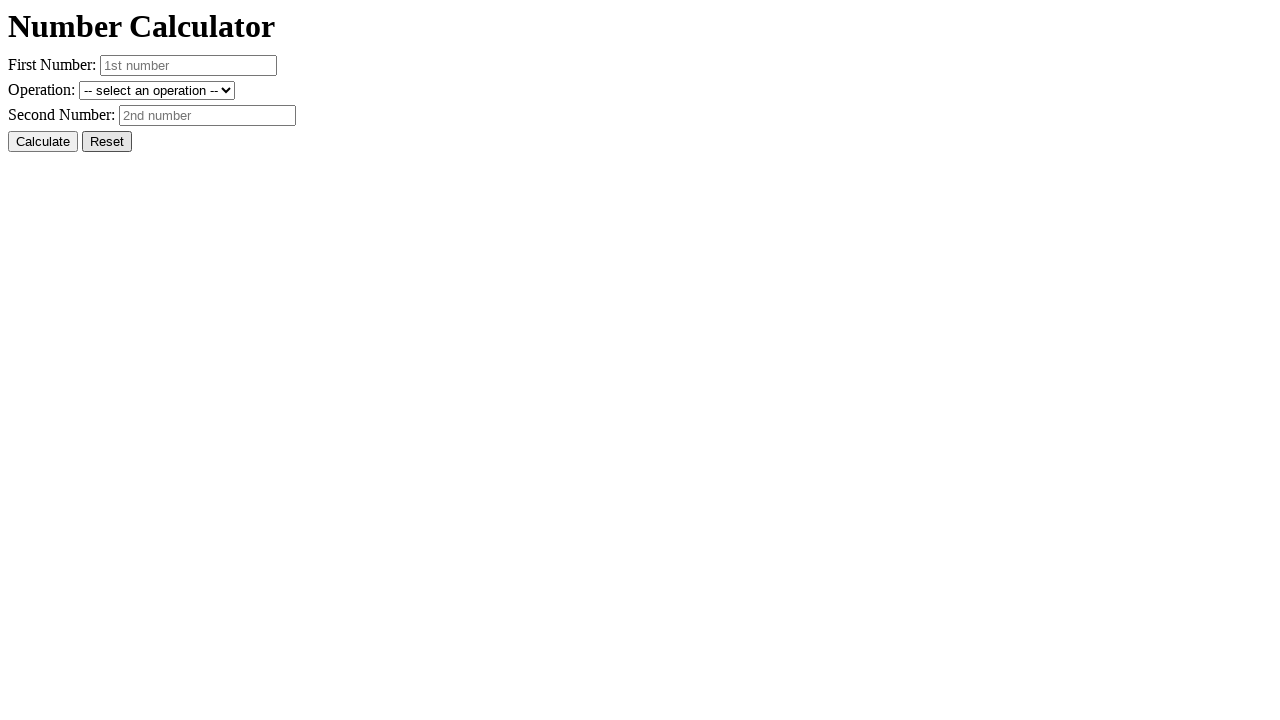

Entered first number: 5 on #number1
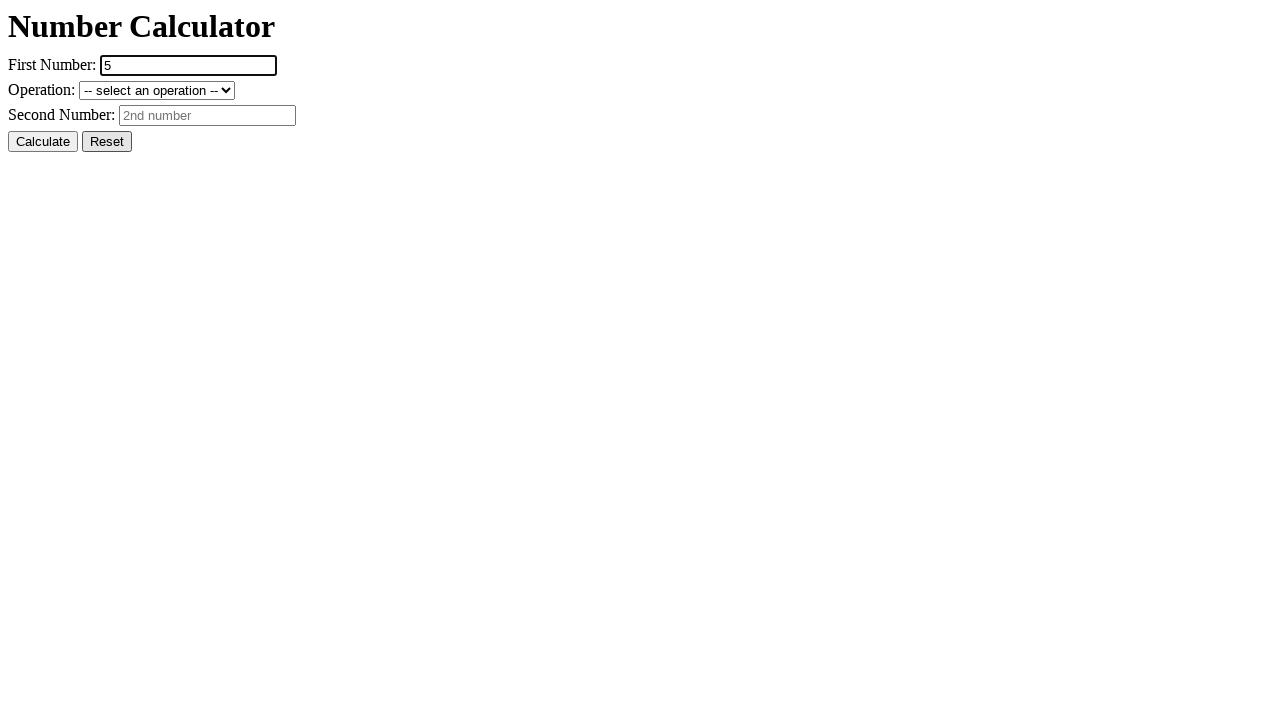

Entered second number: 0 (for division by zero test) on #number2
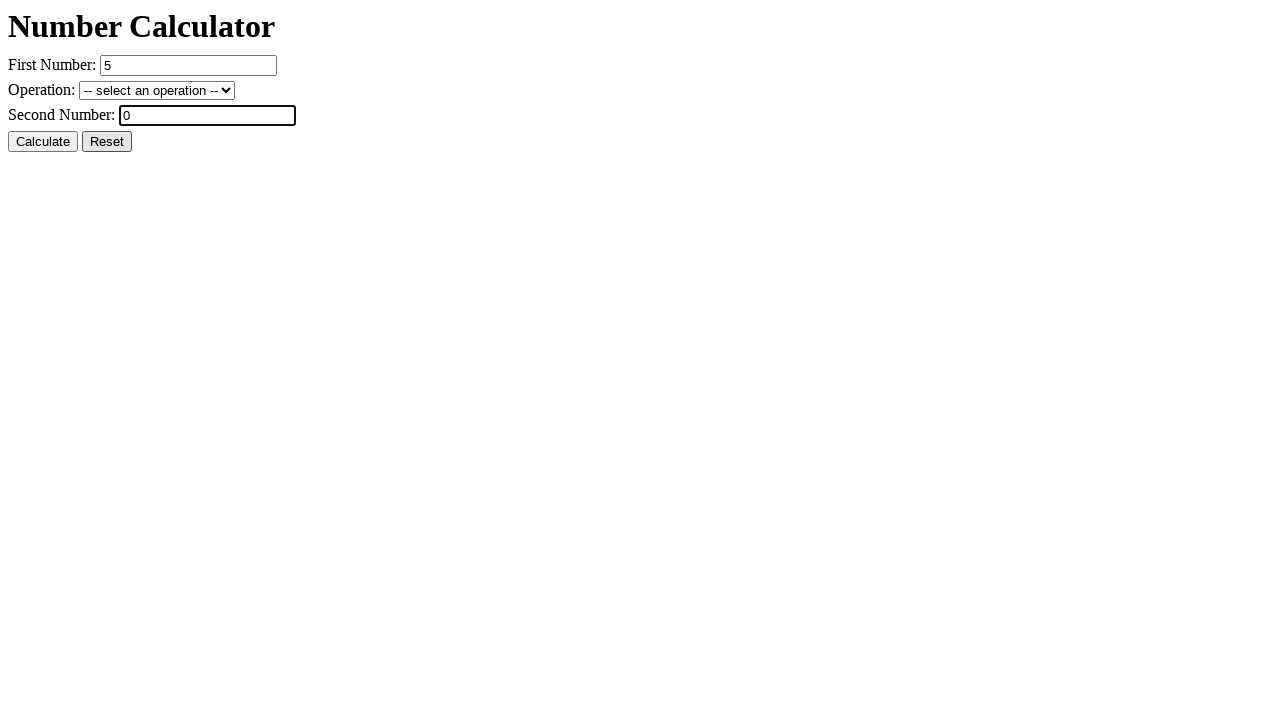

Selected division operation on #operation
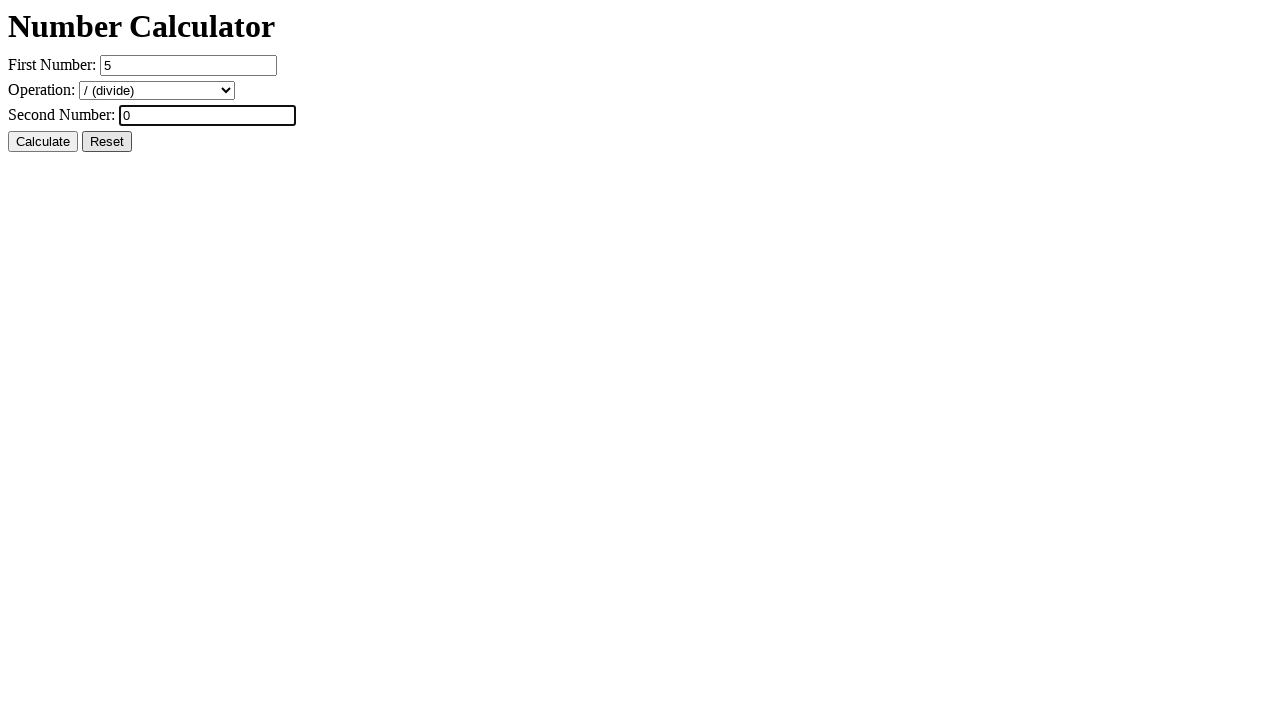

Clicked calculate button at (43, 142) on #calcButton
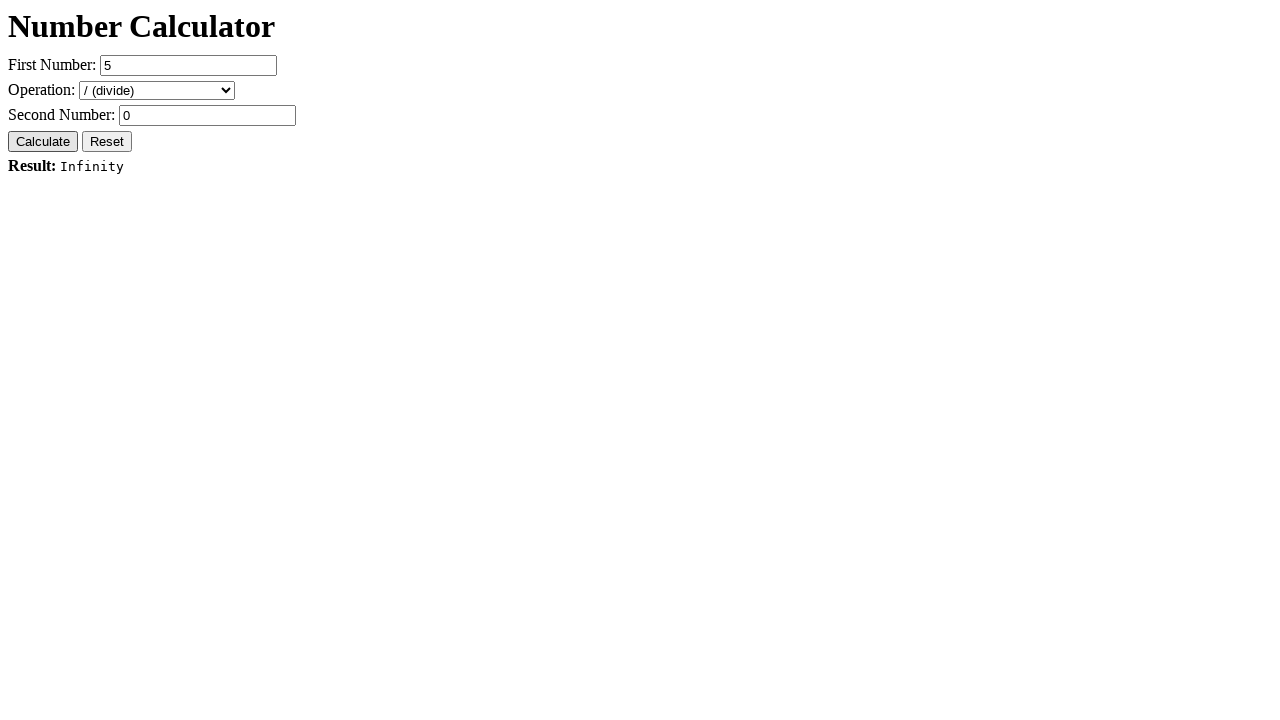

Verified result displays 'Result: Infinity'
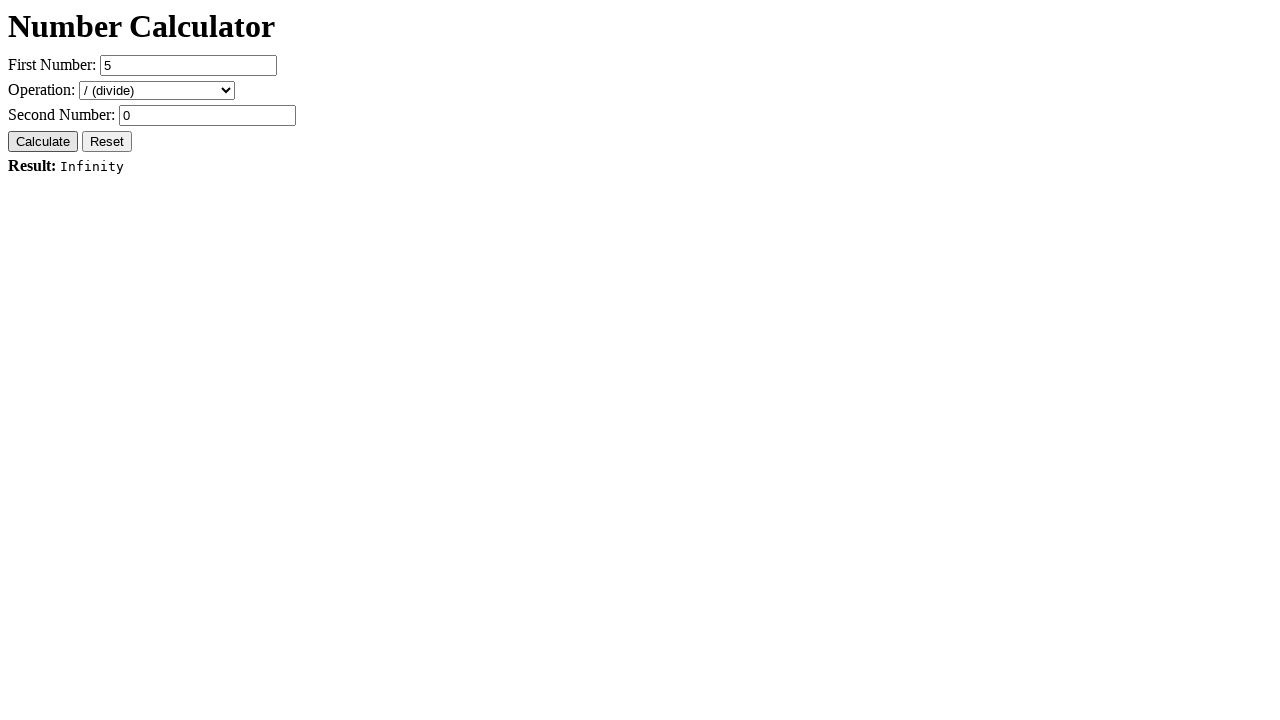

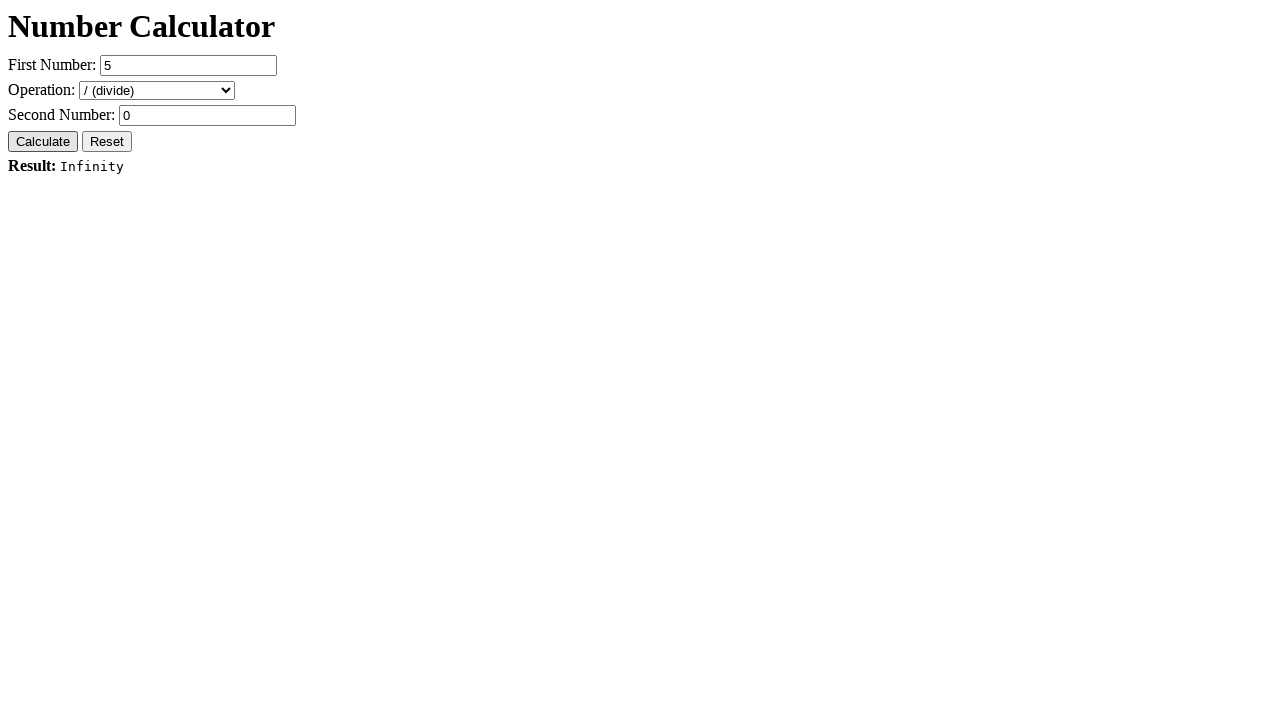